Demonstrates typing text character by character with pauses into the first name field on a registration form. Each character is typed with a 500ms delay between keystrokes.

Starting URL: https://naveenautomationlabs.com/opencart/index.php?route=account/register

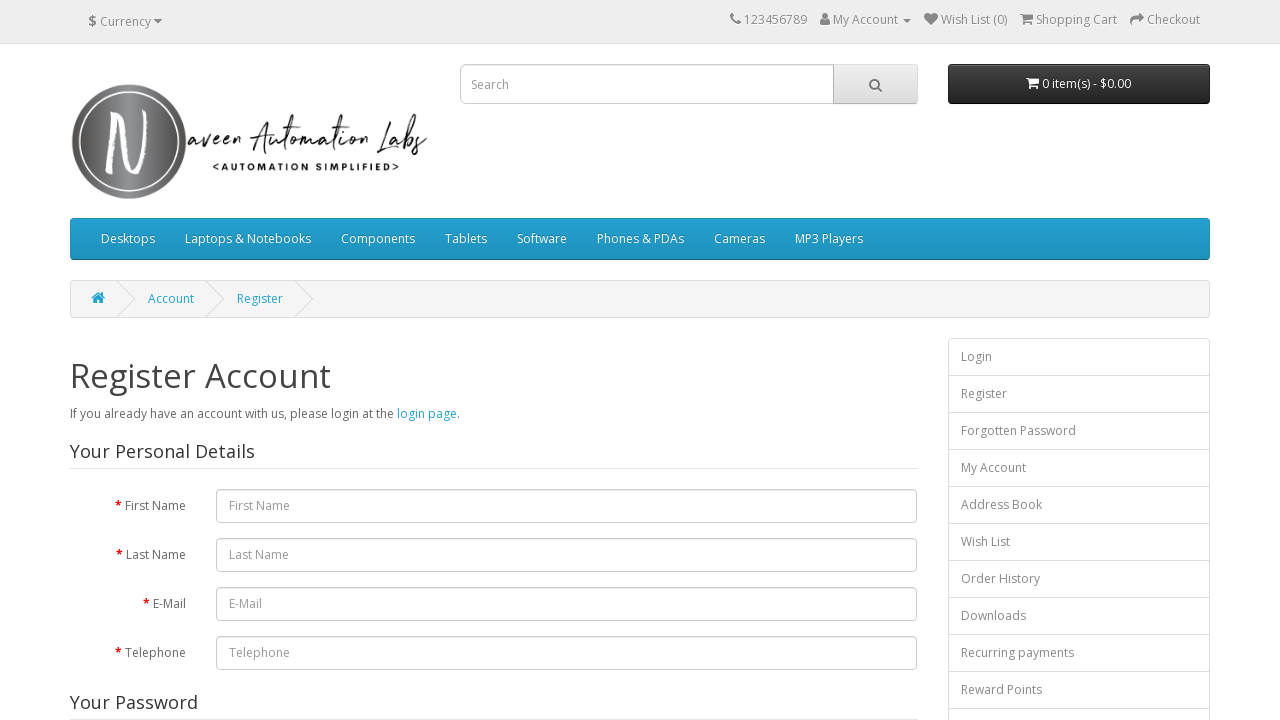

First name input field loaded
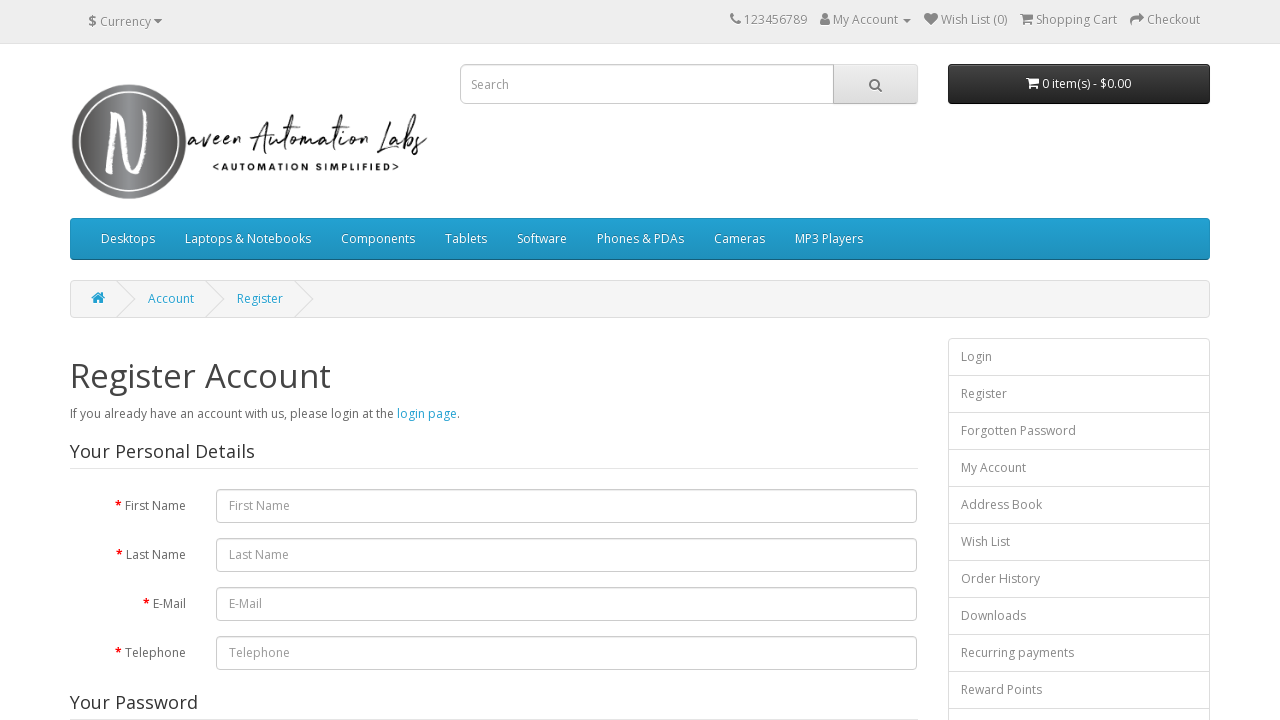

Typed character 'S' into first name field with 500ms delay on #input-firstname
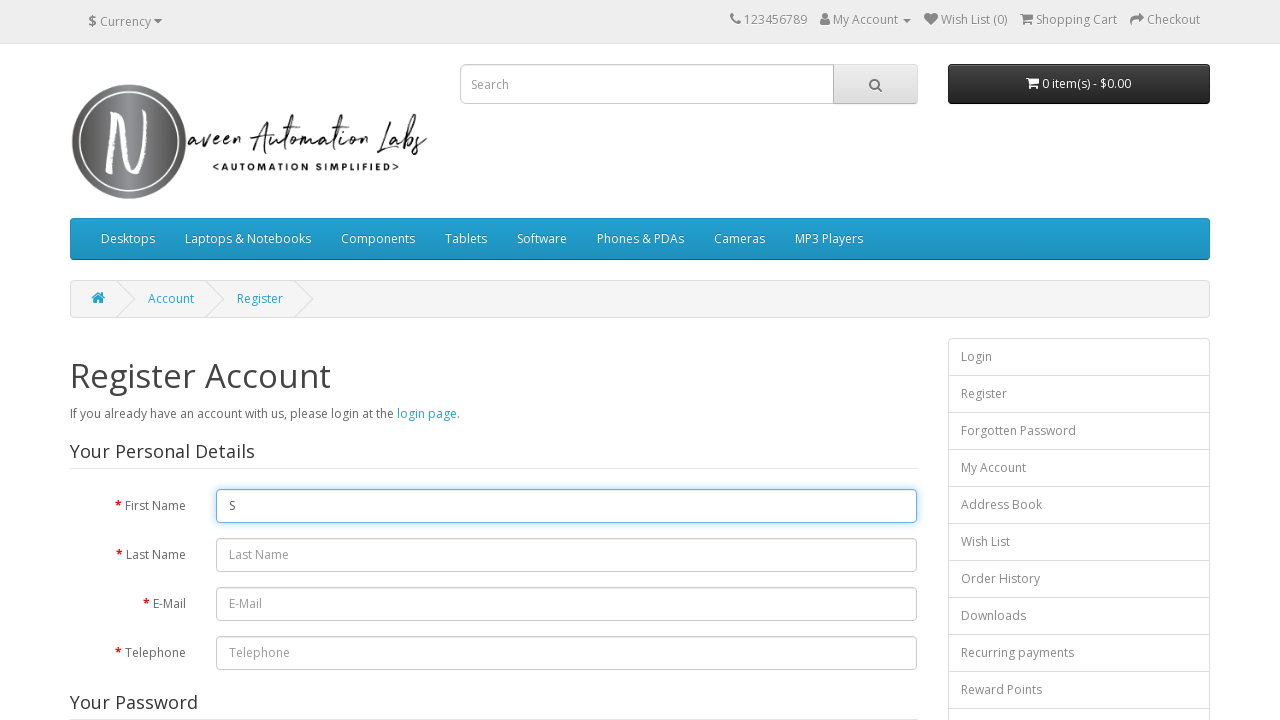

Typed character 'a' into first name field with 500ms delay on #input-firstname
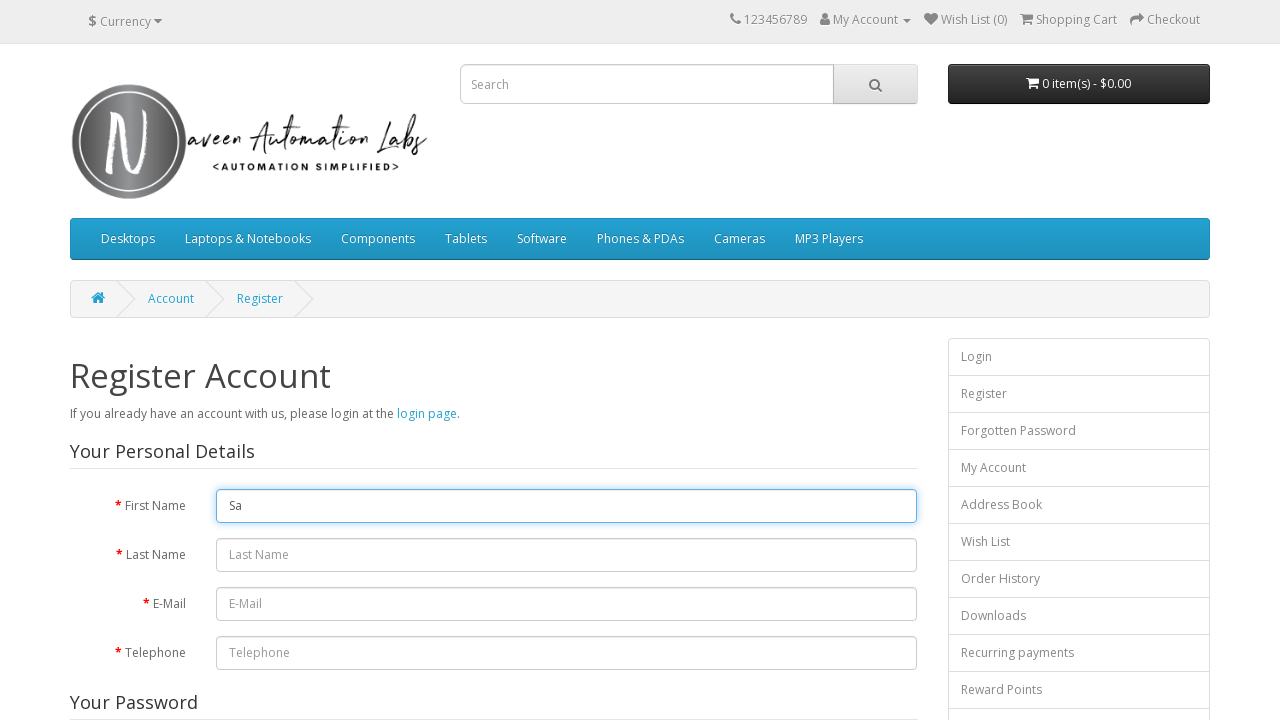

Typed character 'h' into first name field with 500ms delay on #input-firstname
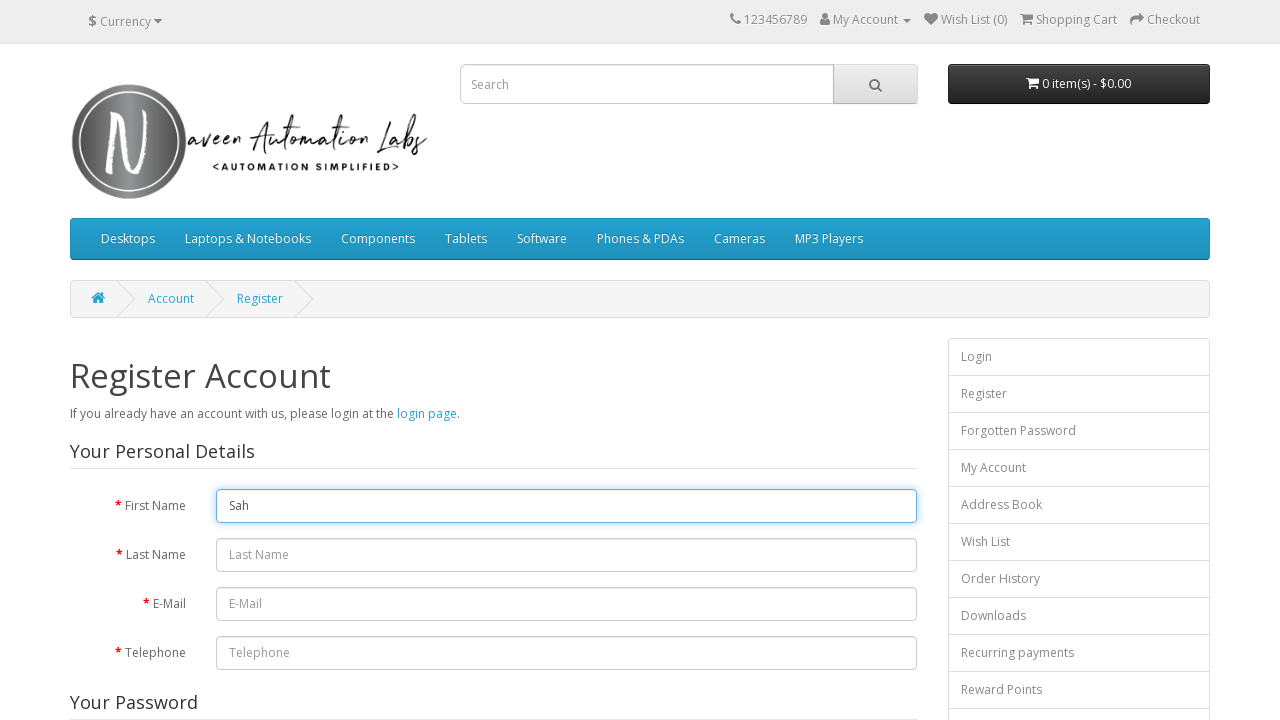

Typed character 'i' into first name field with 500ms delay on #input-firstname
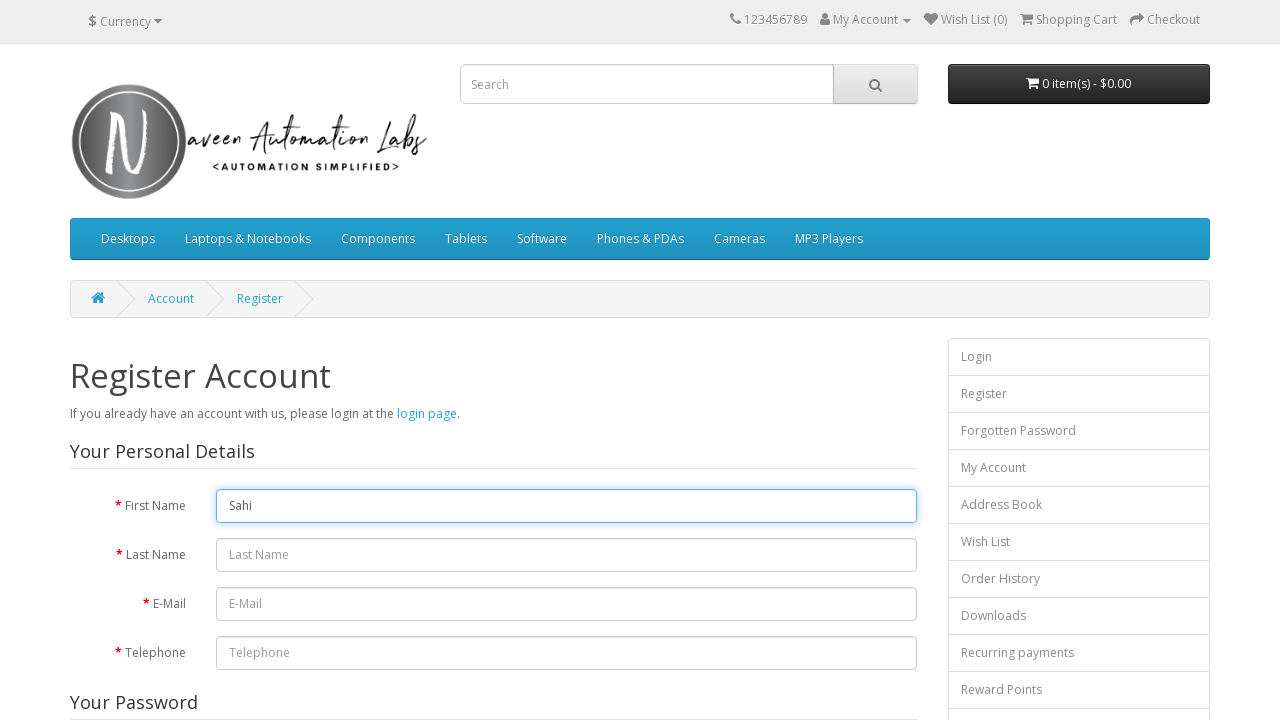

Typed character 'l' into first name field with 500ms delay on #input-firstname
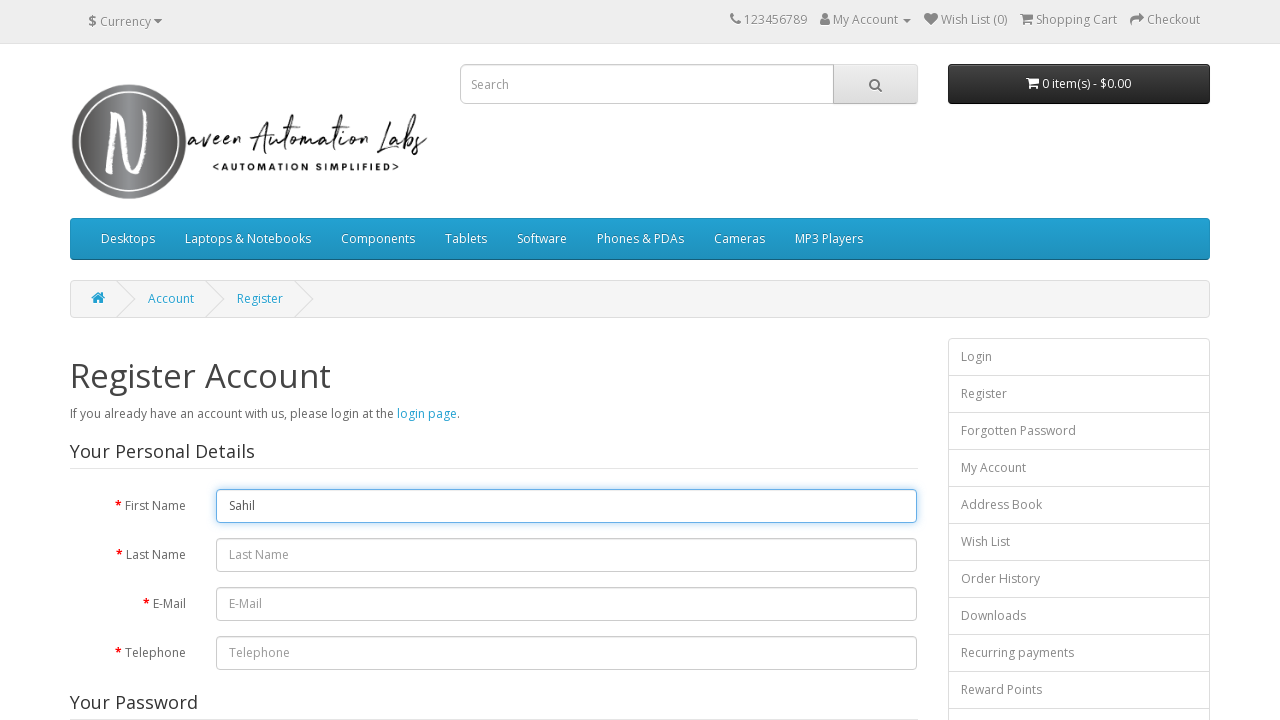

Typed character 'K' into first name field with 500ms delay on #input-firstname
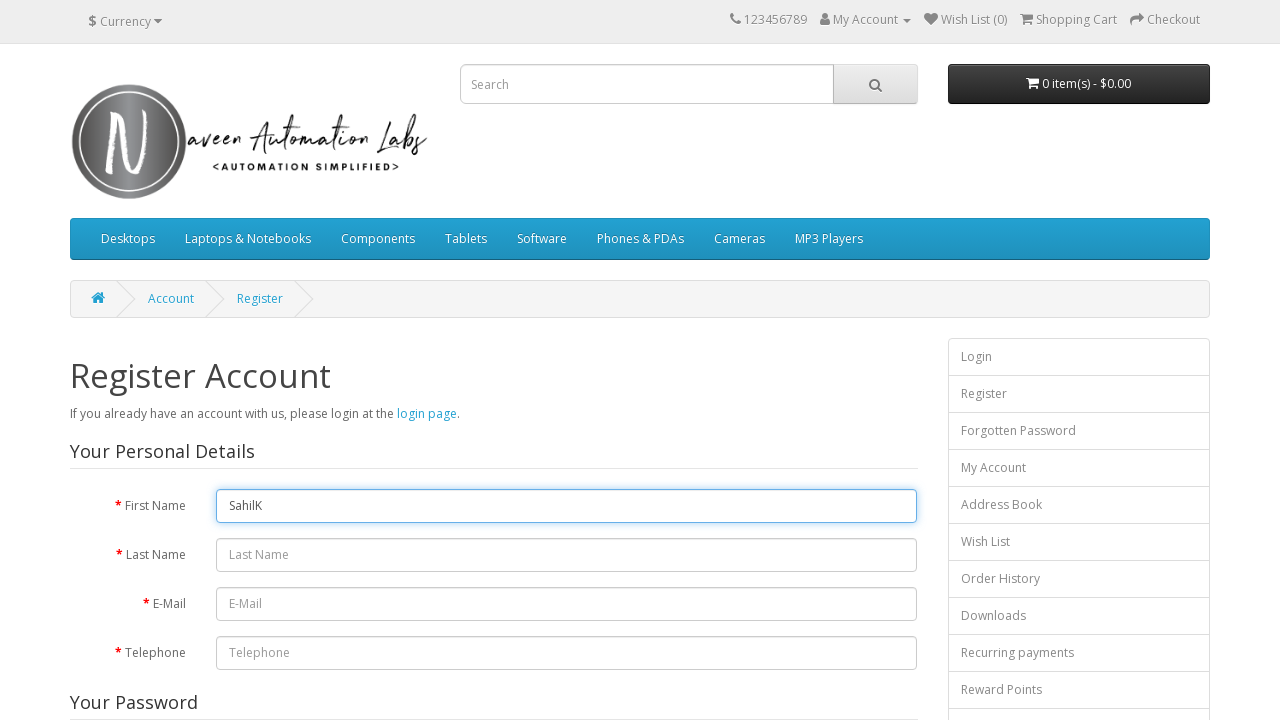

Typed character 'u' into first name field with 500ms delay on #input-firstname
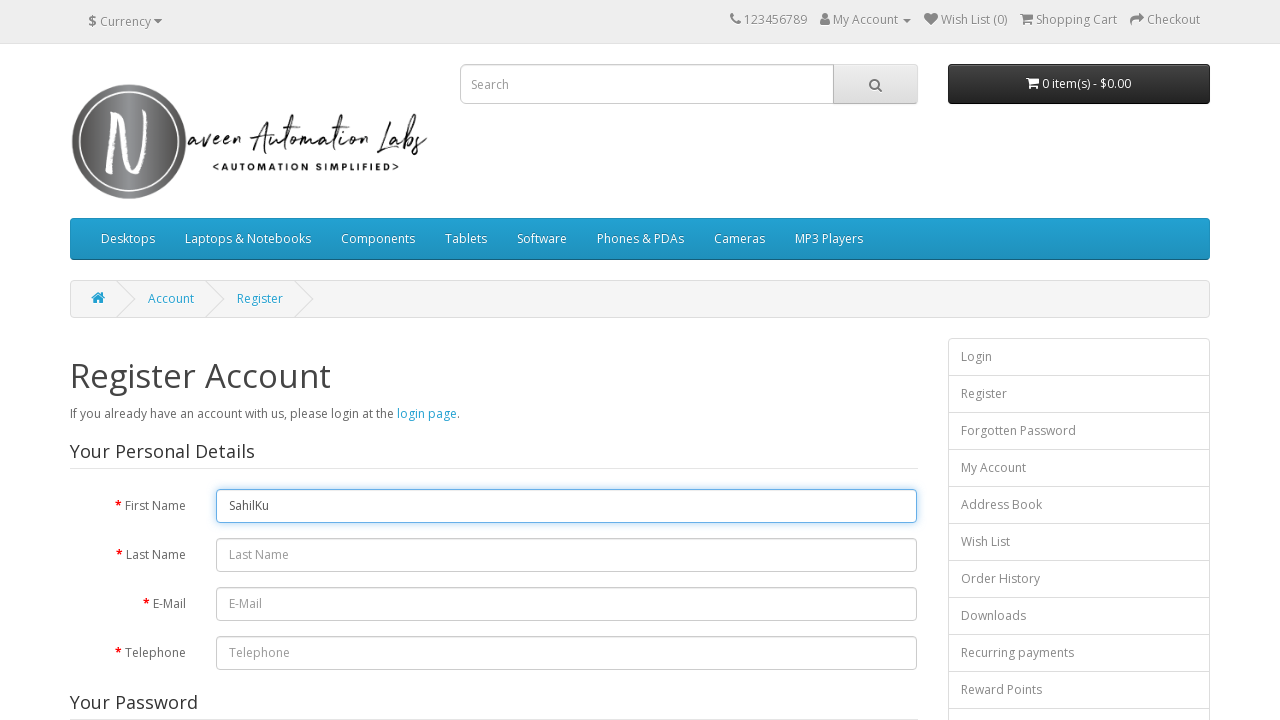

Typed character 'm' into first name field with 500ms delay on #input-firstname
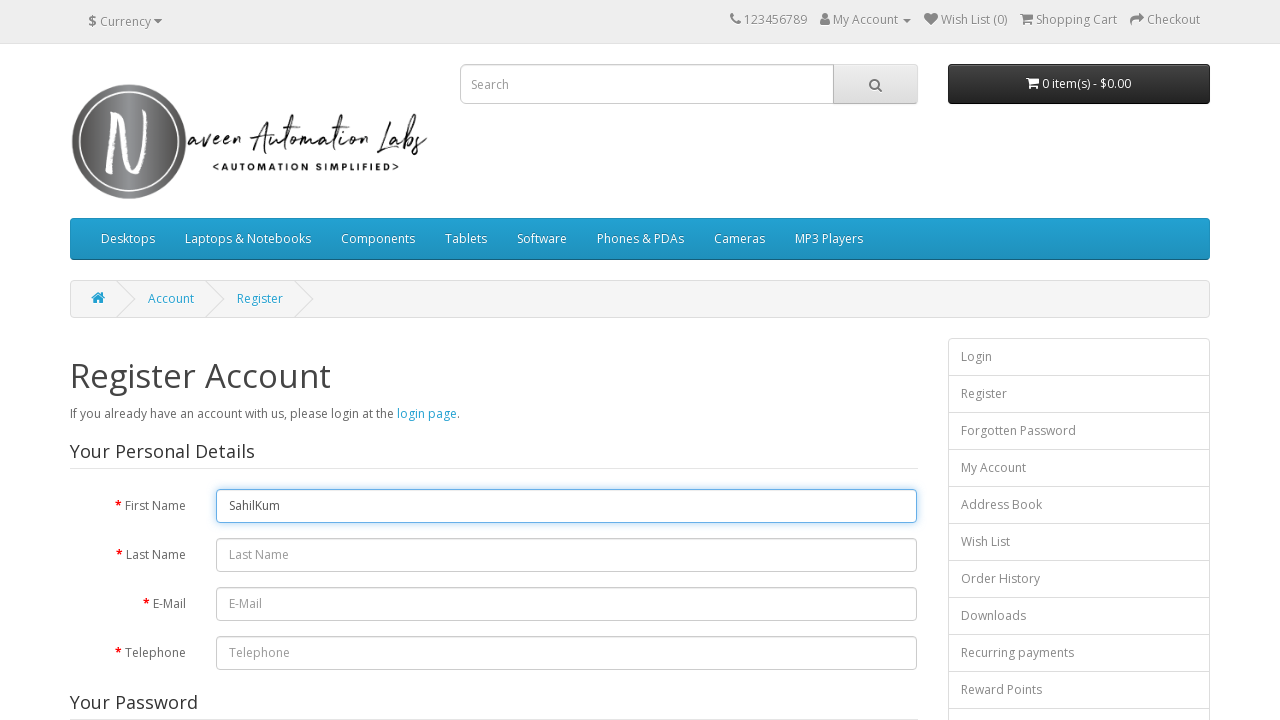

Typed character 'a' into first name field with 500ms delay on #input-firstname
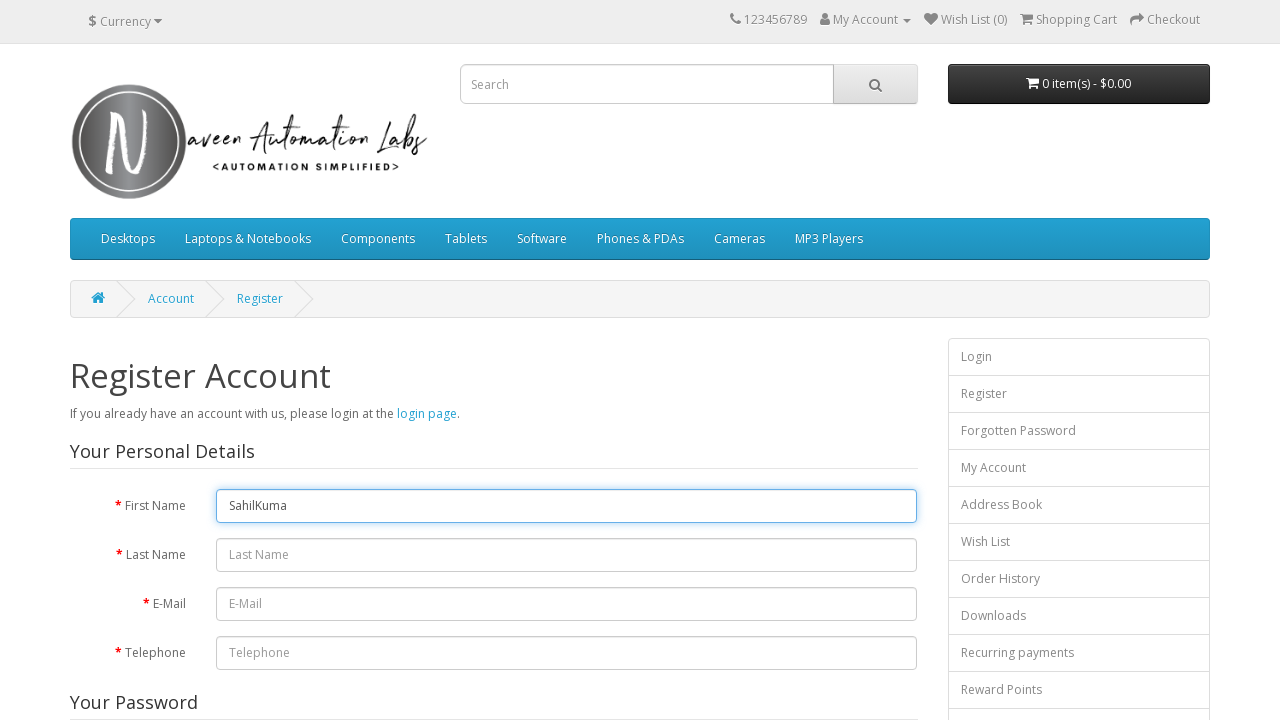

Typed character 'r' into first name field with 500ms delay on #input-firstname
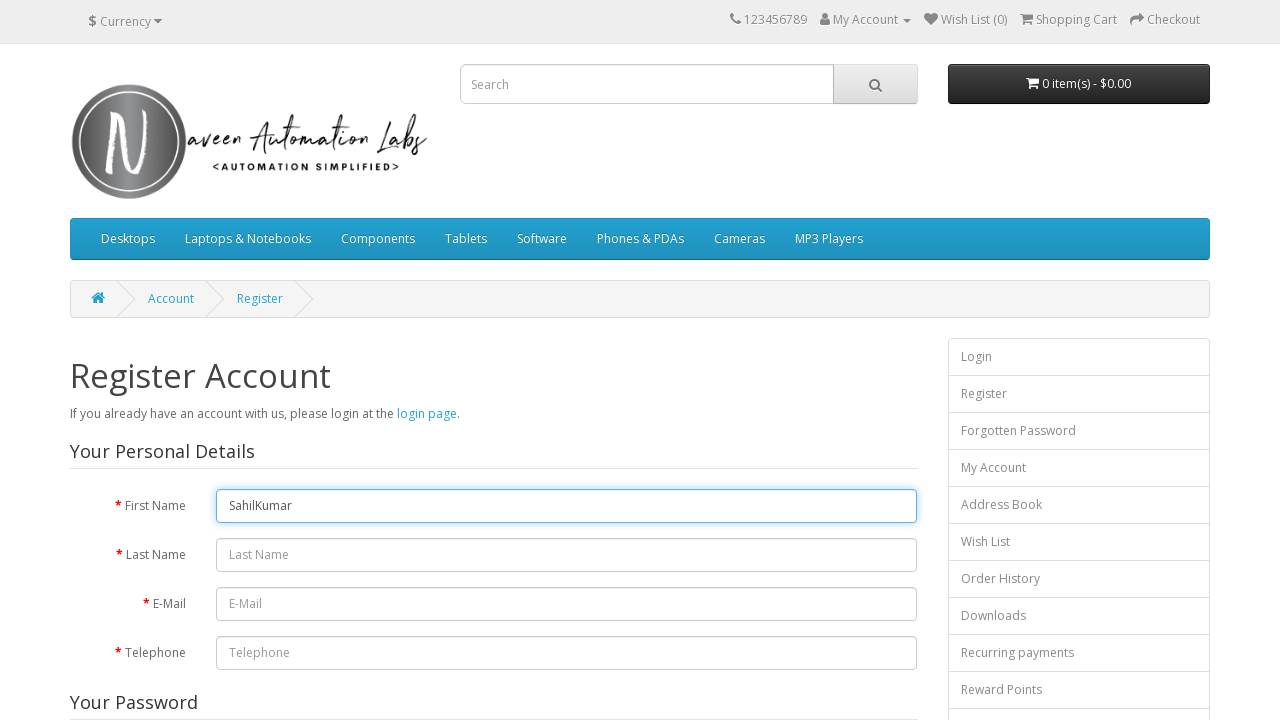

Typed character 'L' into first name field with 500ms delay on #input-firstname
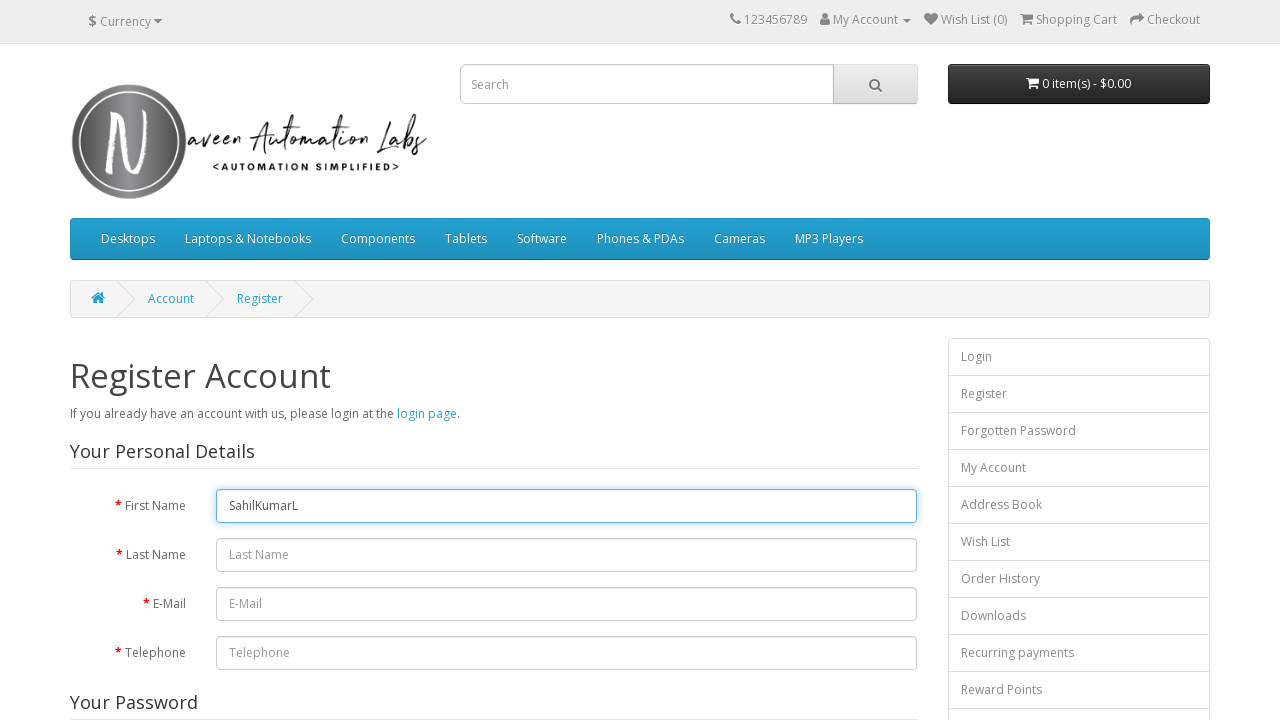

Typed character 'a' into first name field with 500ms delay on #input-firstname
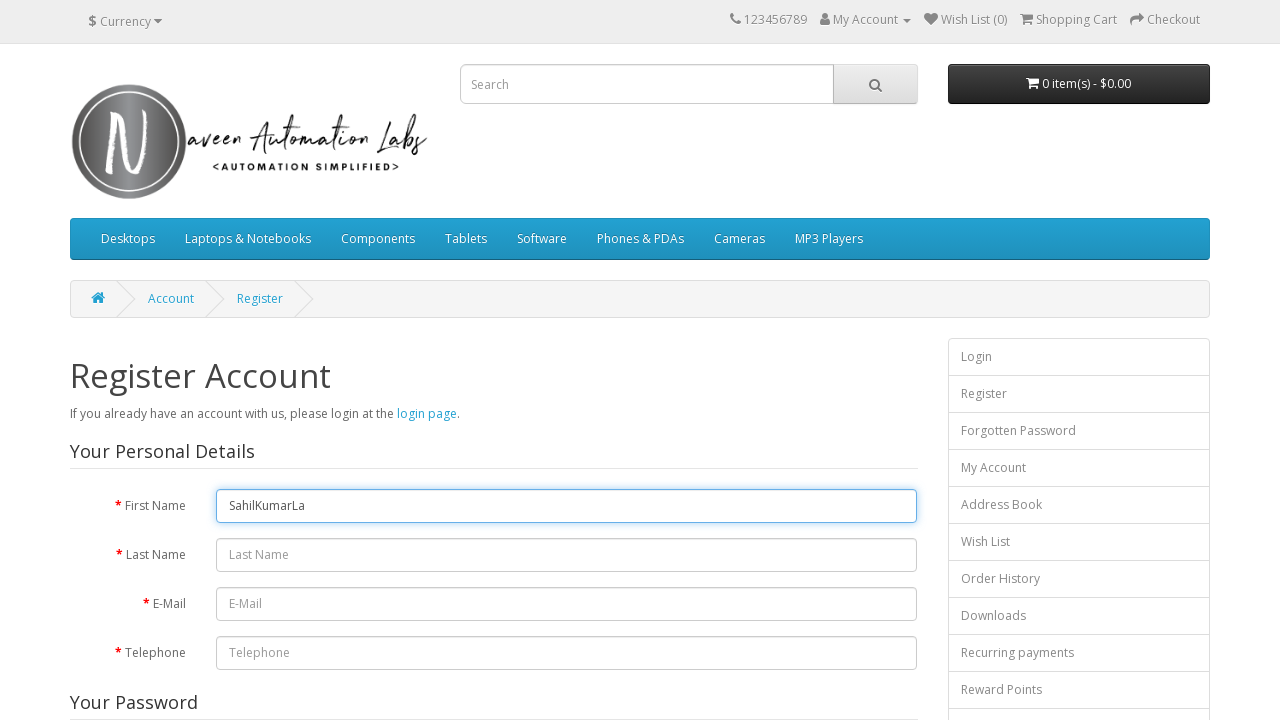

Typed character 'b' into first name field with 500ms delay on #input-firstname
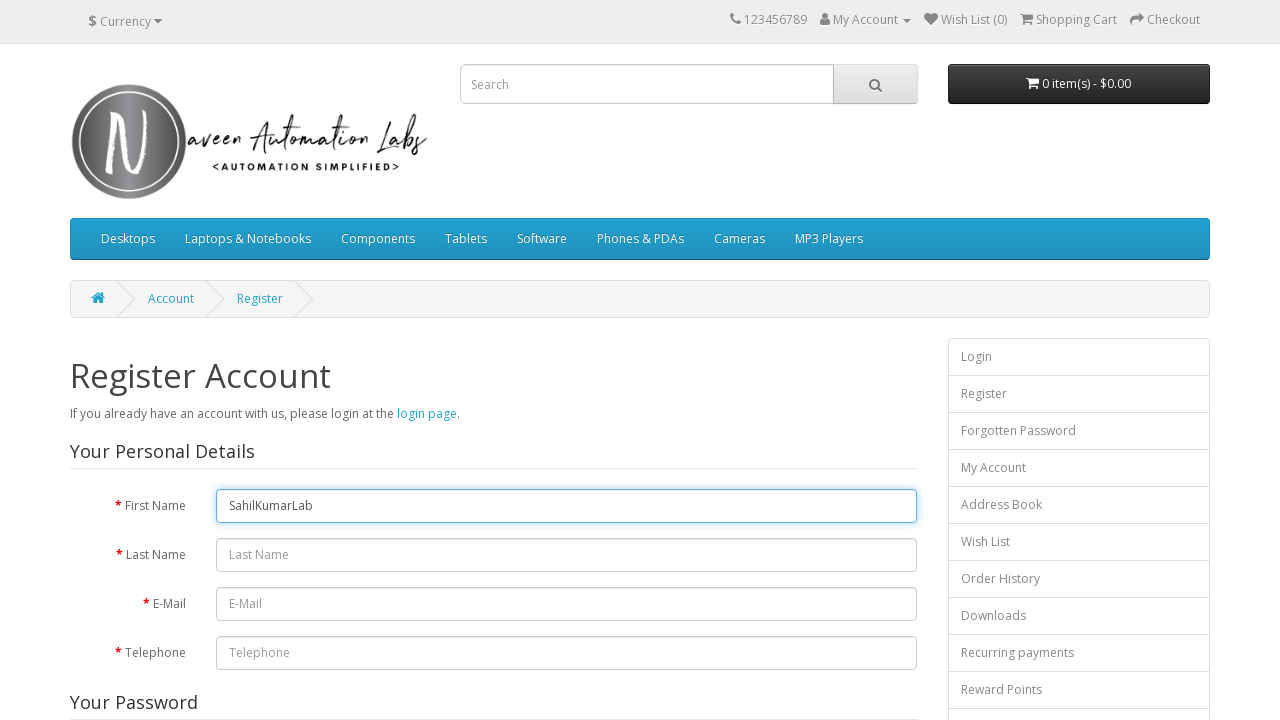

Typed character 's' into first name field with 500ms delay on #input-firstname
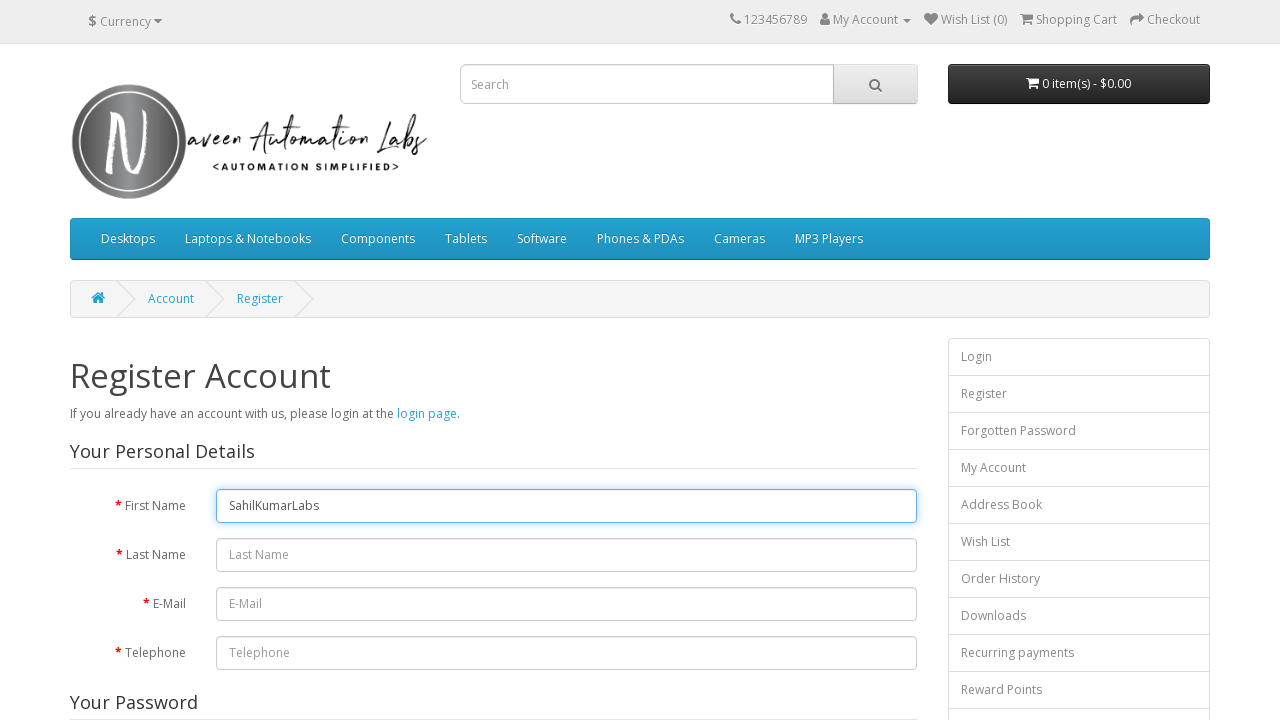

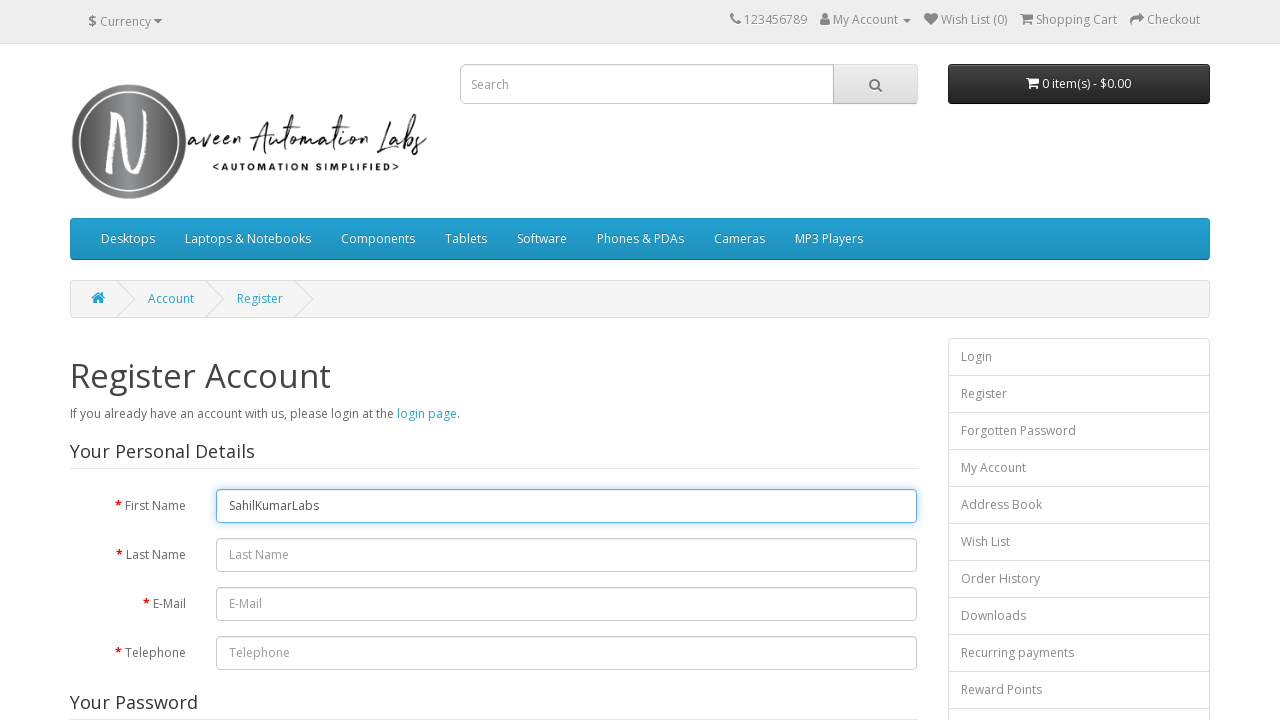